Tests iframe navigation by switching into an iframe, clicking a button inside it, then switching back to the main content and clicking a home link.

Starting URL: https://www.w3schools.com/js/tryit.asp?filename=tryjs_myfirst

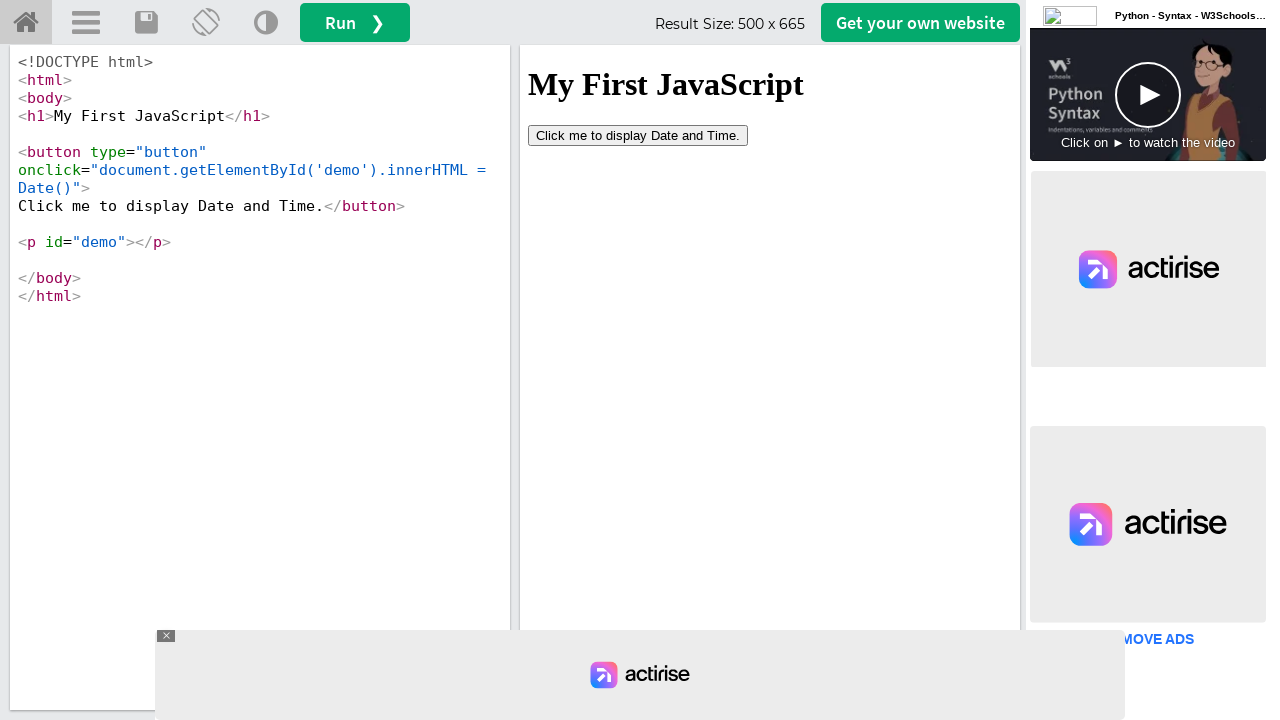

Page loaded - DOM content ready
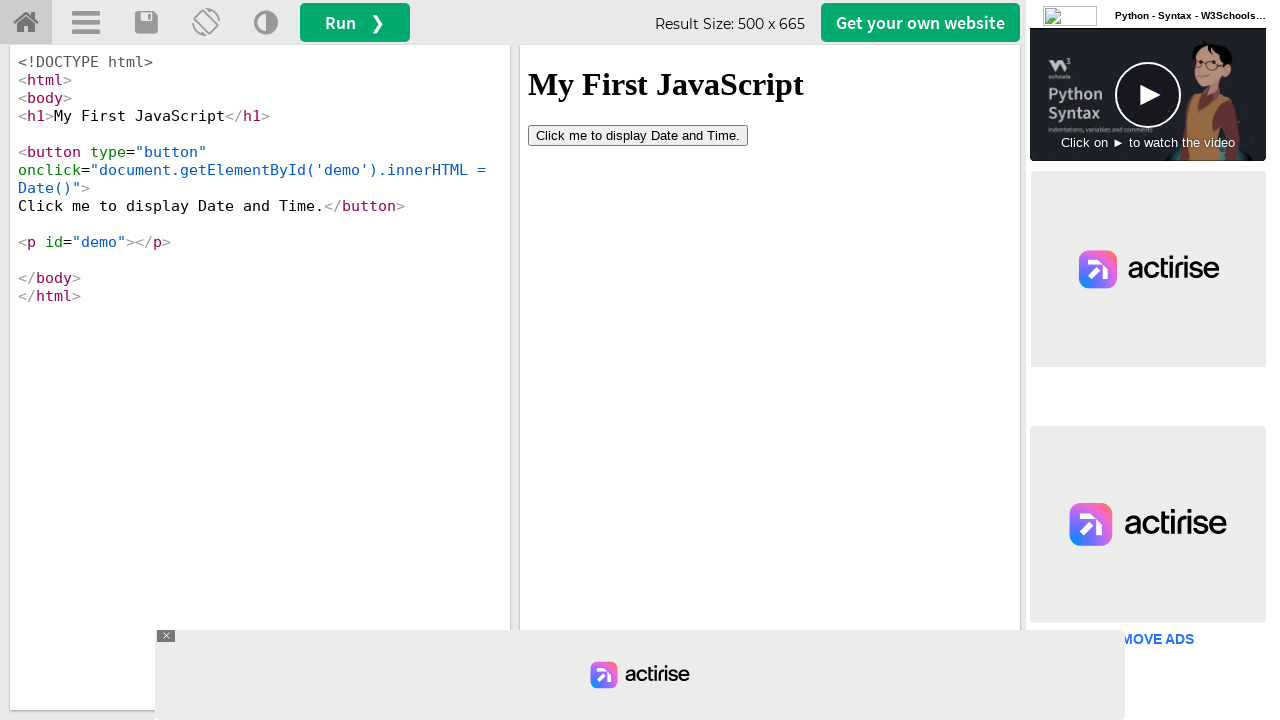

Located iframe with ID 'iframeResult'
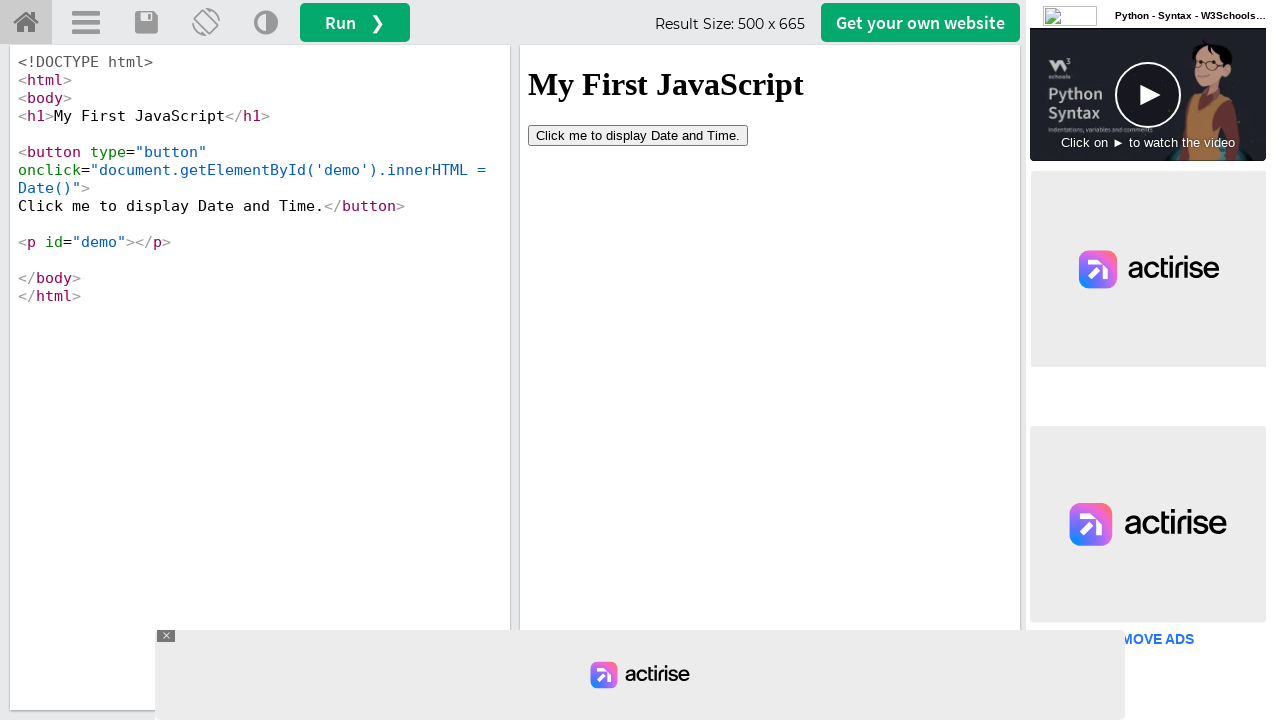

Clicked 'Click me' button inside iframe at (638, 135) on #iframeResult >> internal:control=enter-frame >> xpath=//button[contains(text(),
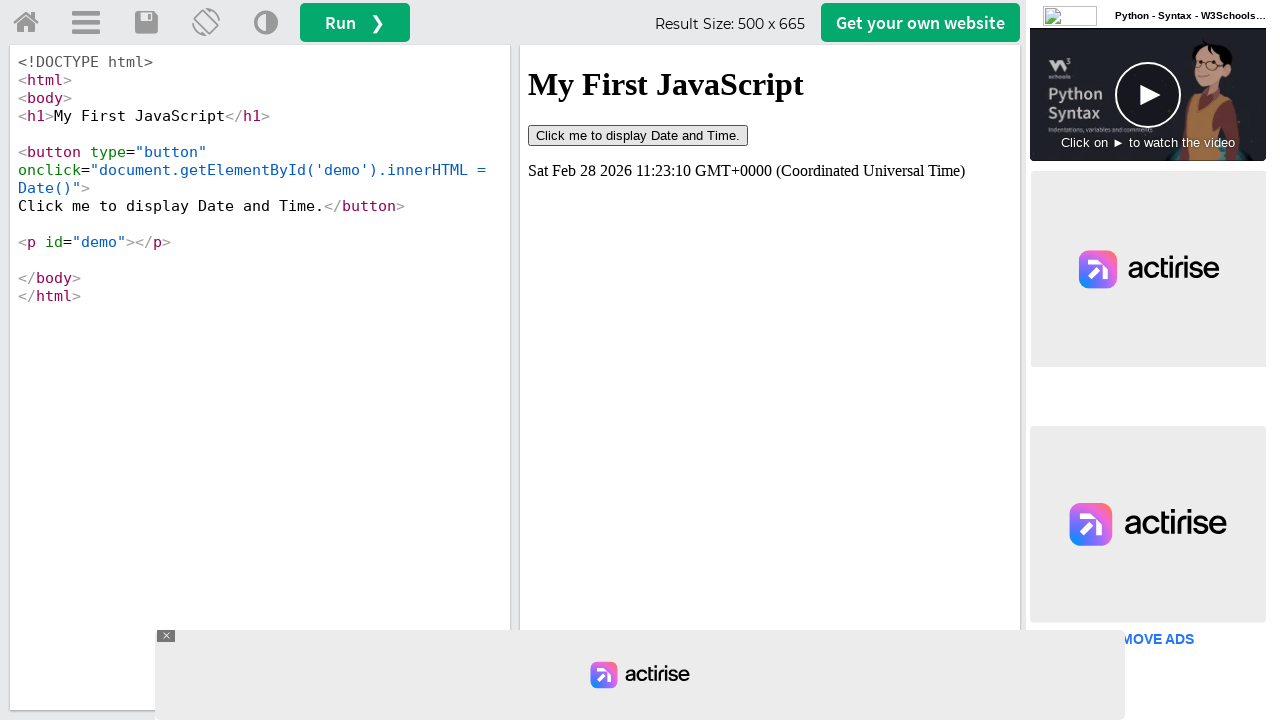

Waited 1 second for action to complete
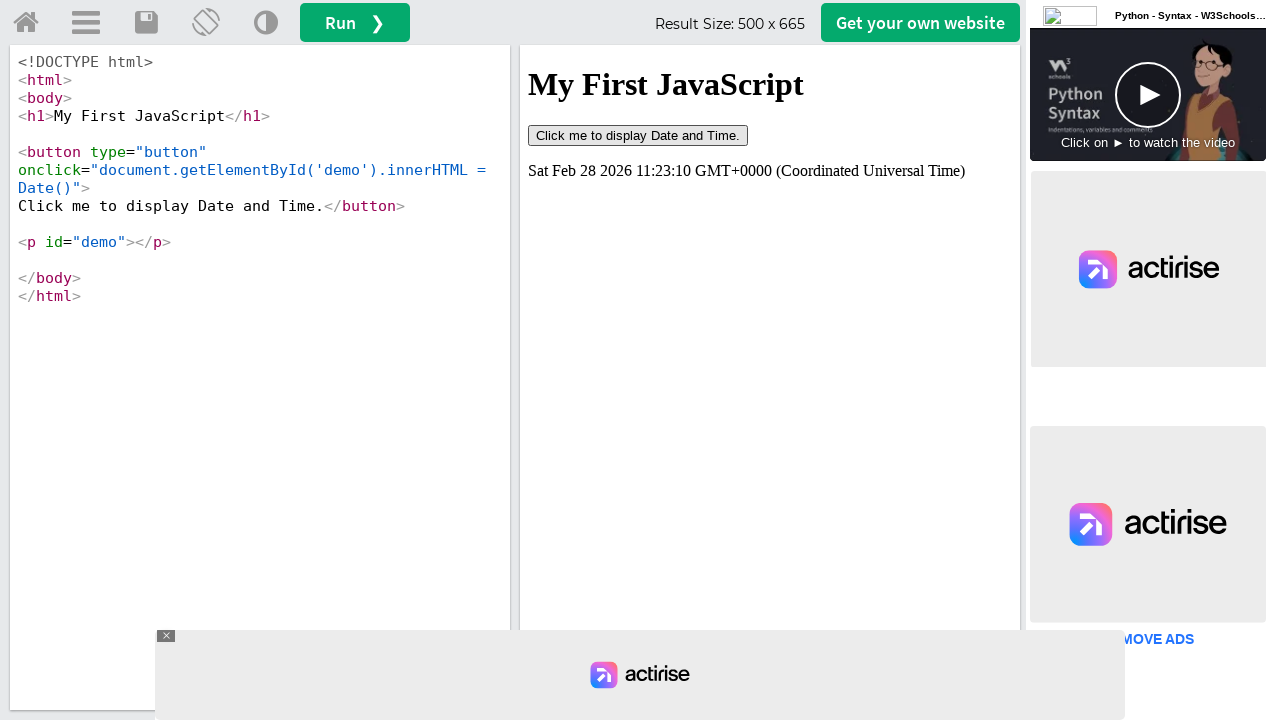

Clicked home link in main content after switching back from iframe at (26, 23) on a#tryhome
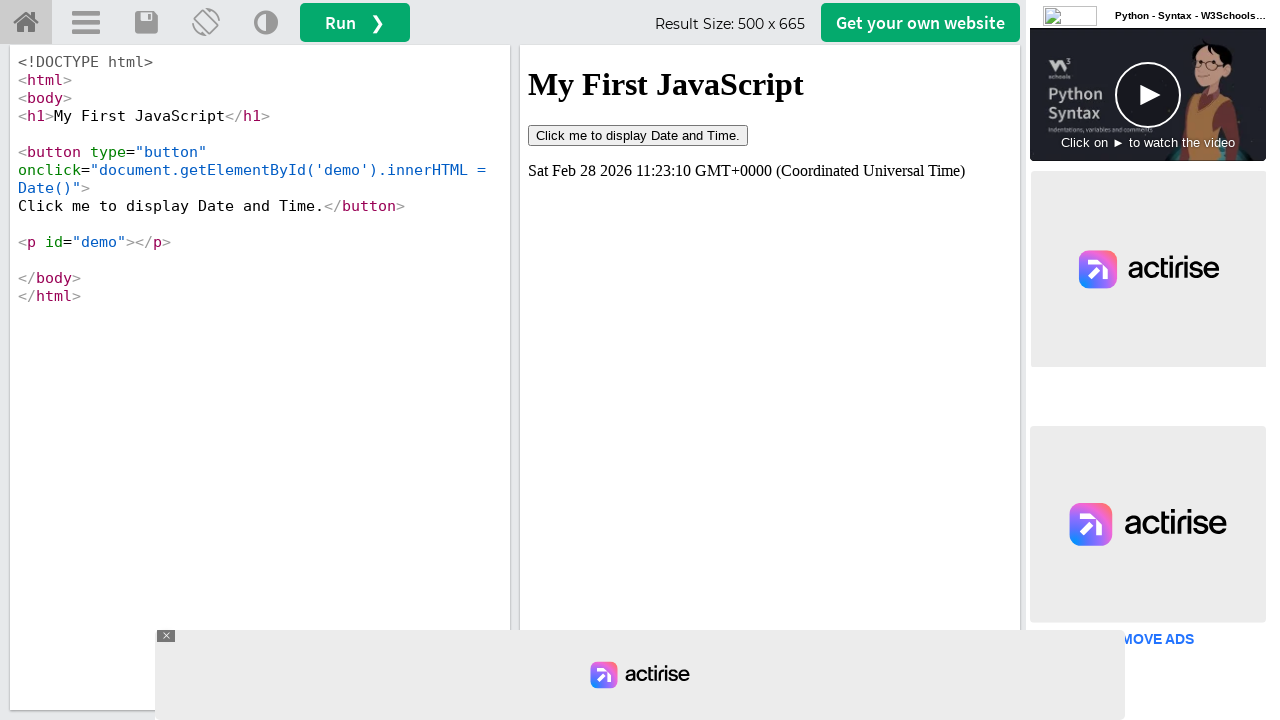

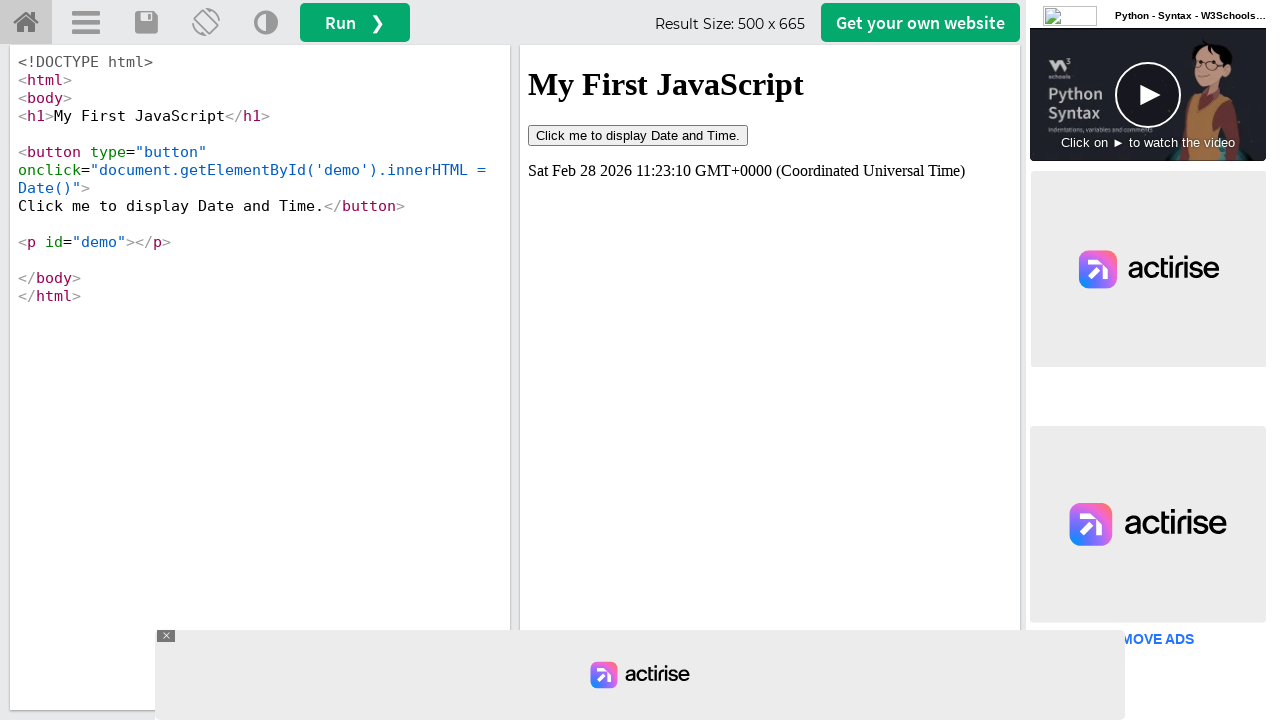